Navigates to Banco Edwards website and maximizes the browser window

Starting URL: https://portales.bancoedwards.cl/personas

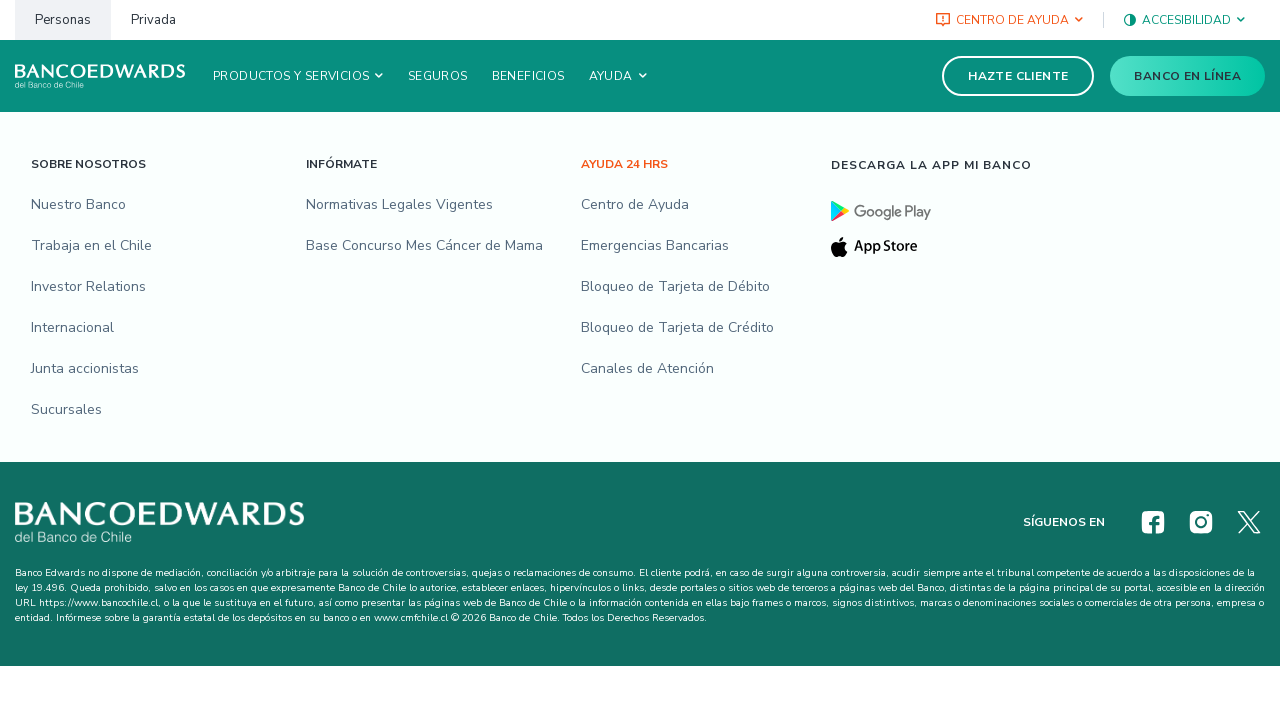

Navigated to Banco Edwards website at https://portales.bancoedwards.cl/personas
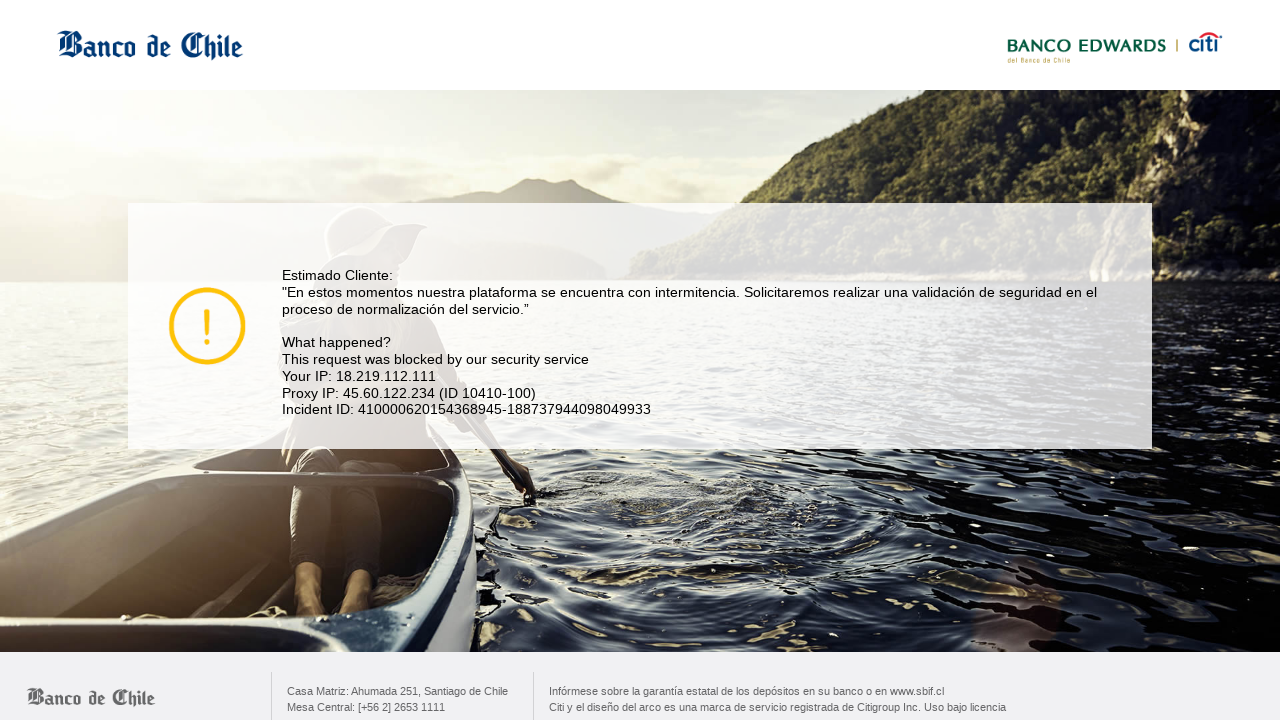

Maximized browser window to 1920x1080 resolution
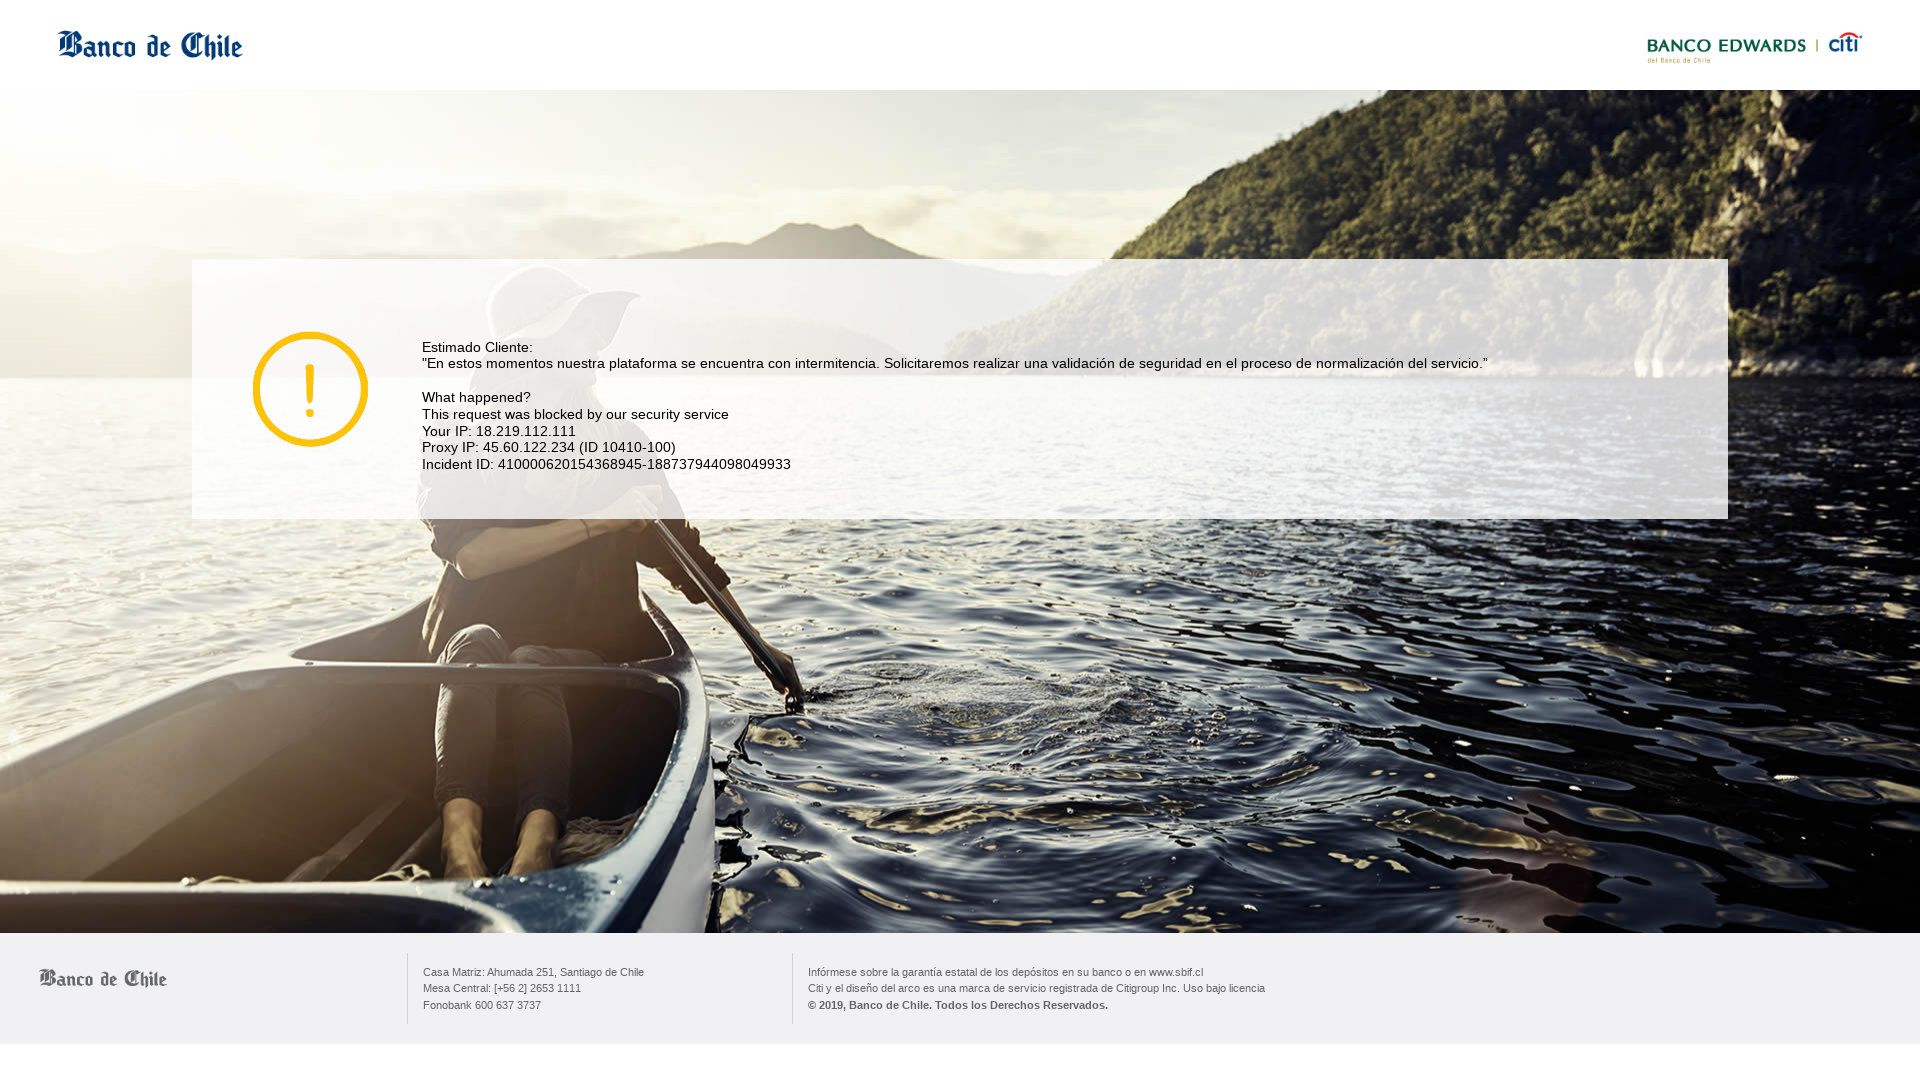

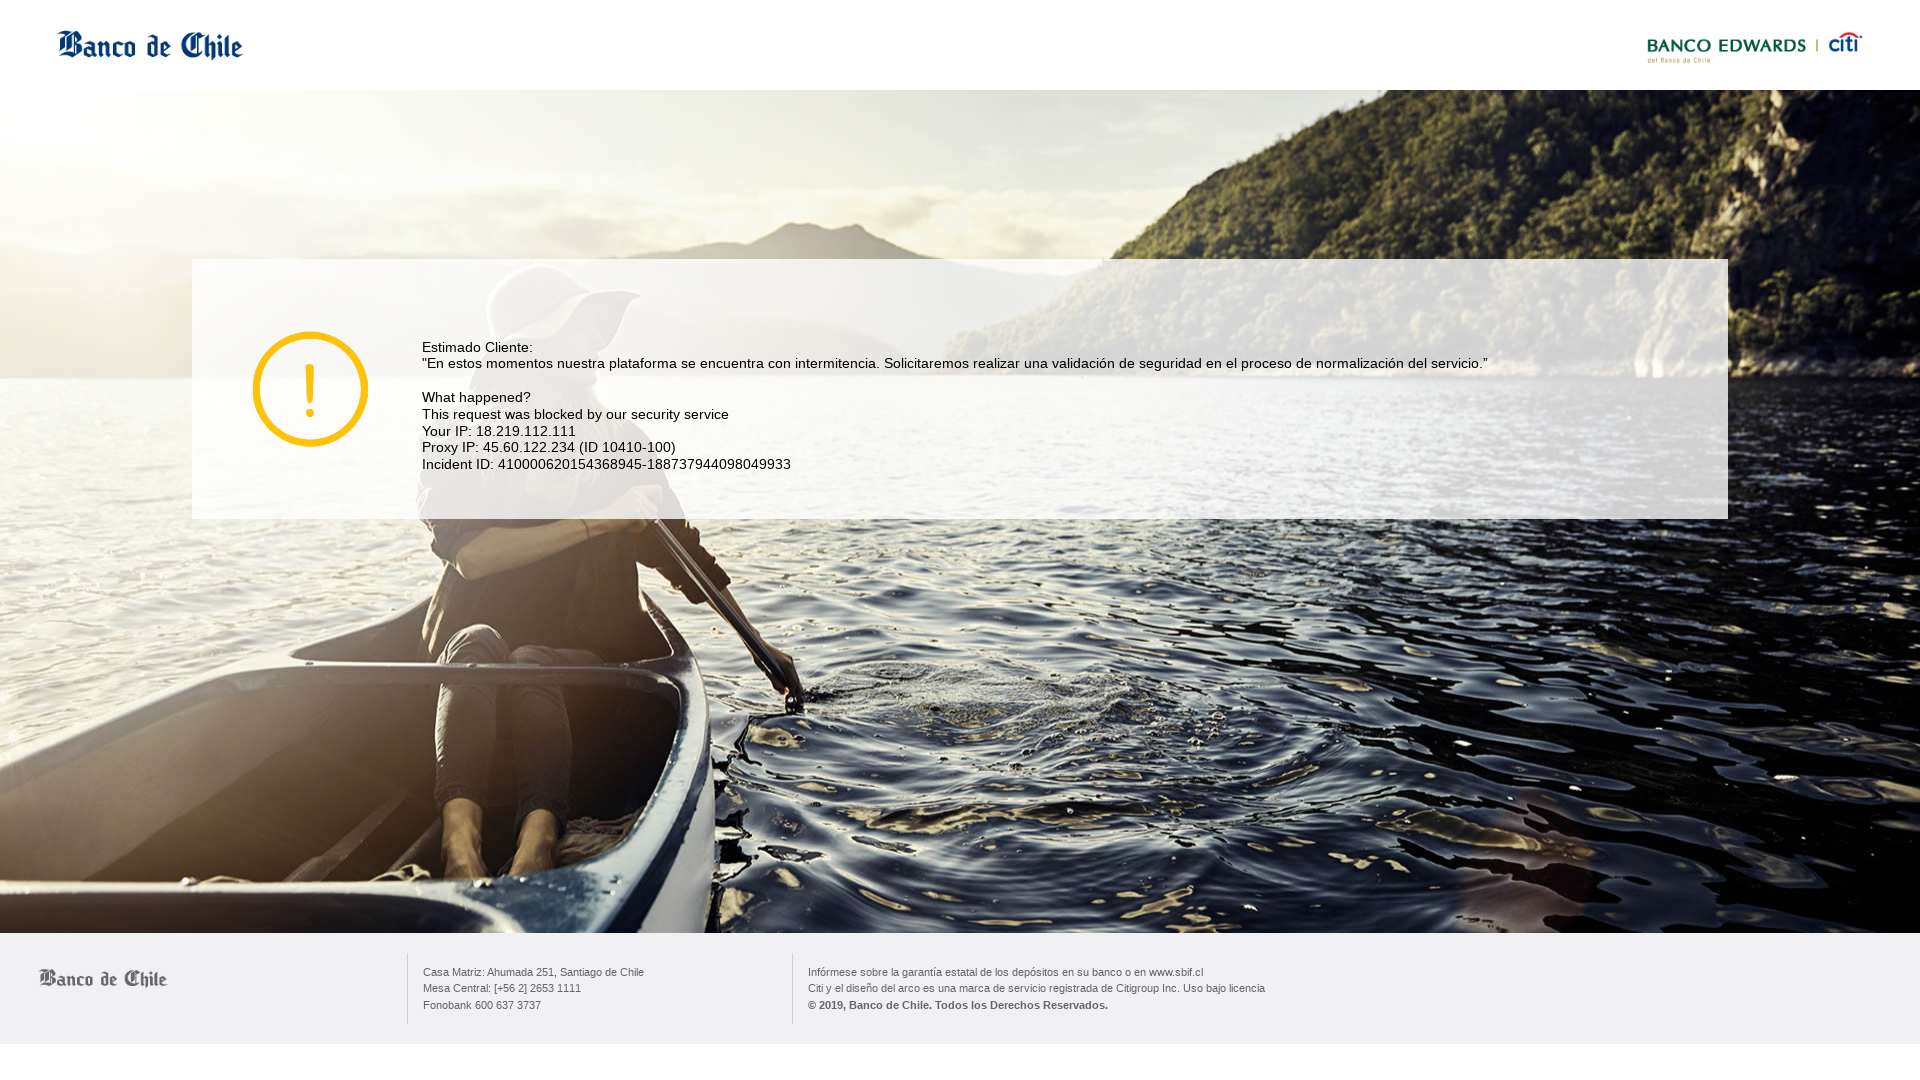